Tests the progress bar widget on DemoQA by navigating to the widgets section, starting the progress bar, waiting for it to reach 100%, and then resetting it.

Starting URL: https://demoqa.com/

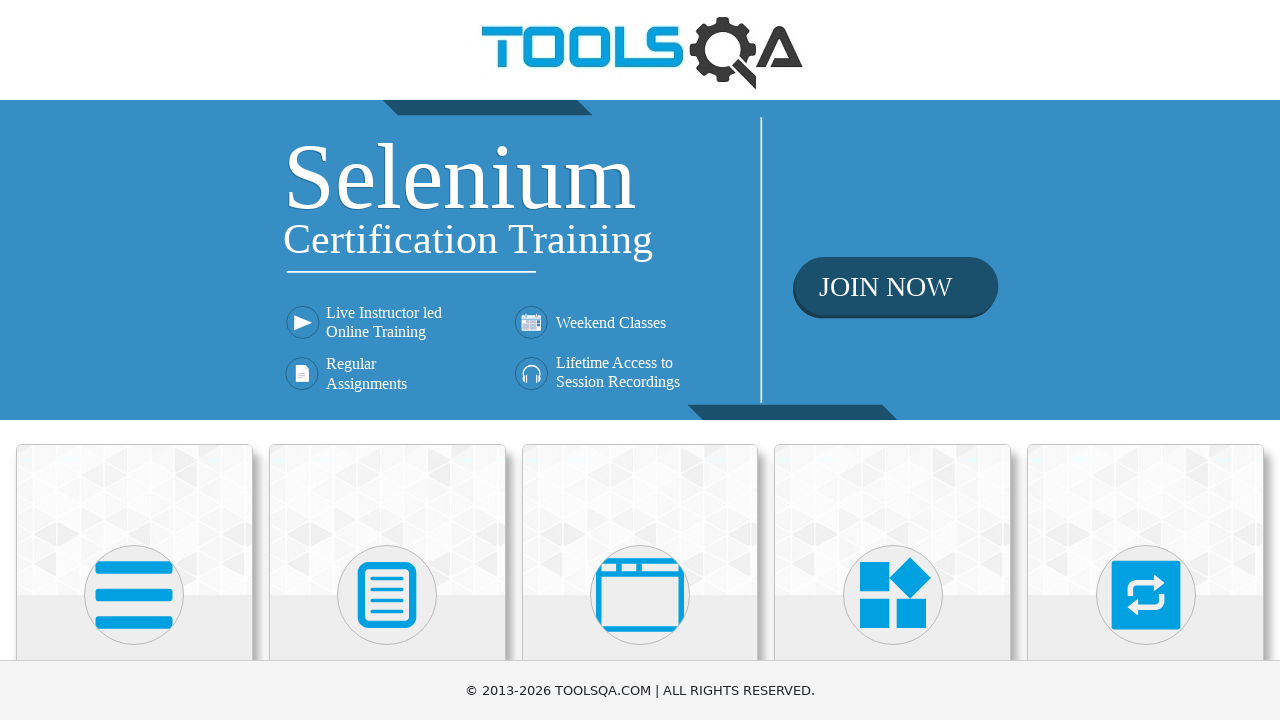

Clicked on Widgets card on the homepage at (893, 360) on text=Widgets
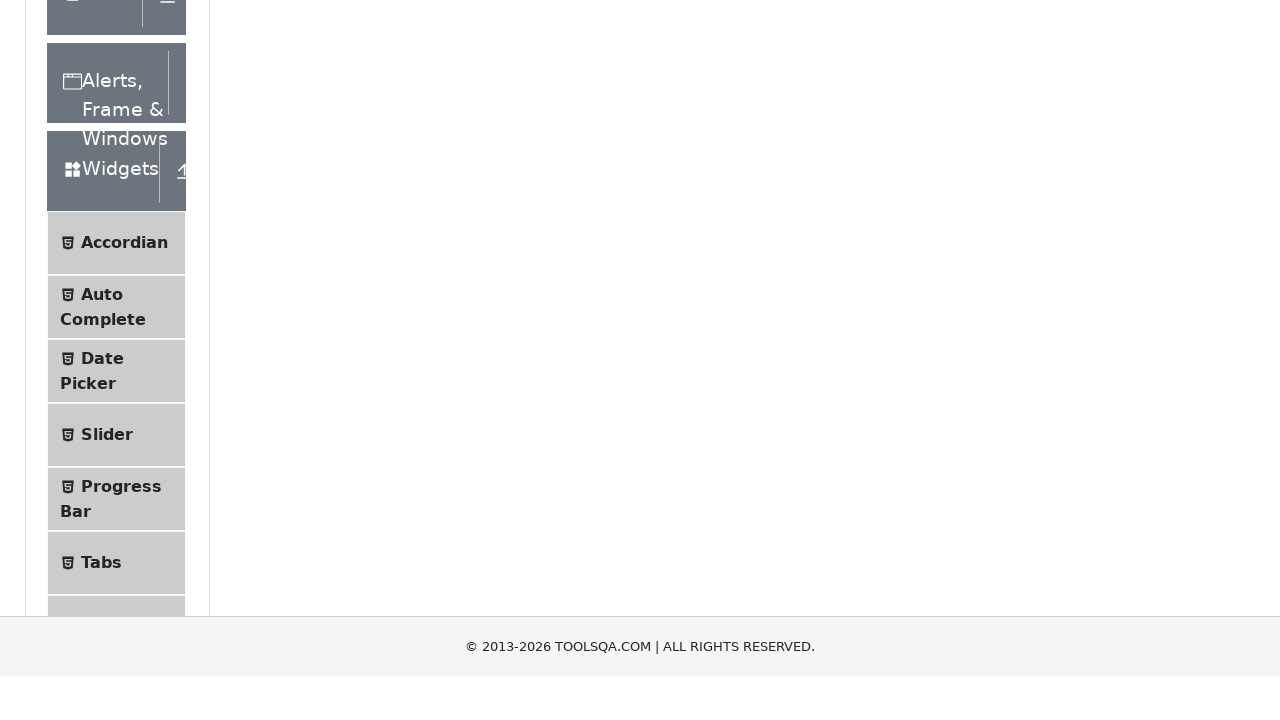

Clicked on Progress Bar menu item at (121, 348) on text=Progress Bar
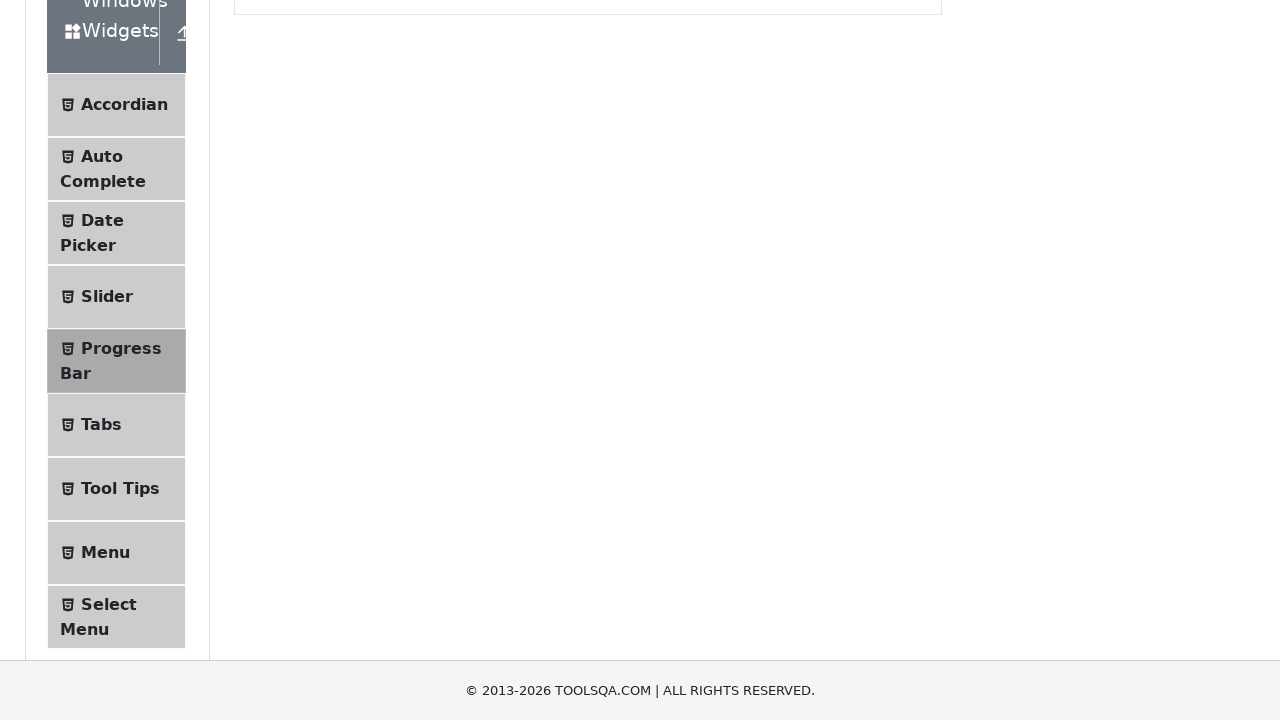

Clicked the Start button to begin the progress bar at (266, 314) on #startStopButton
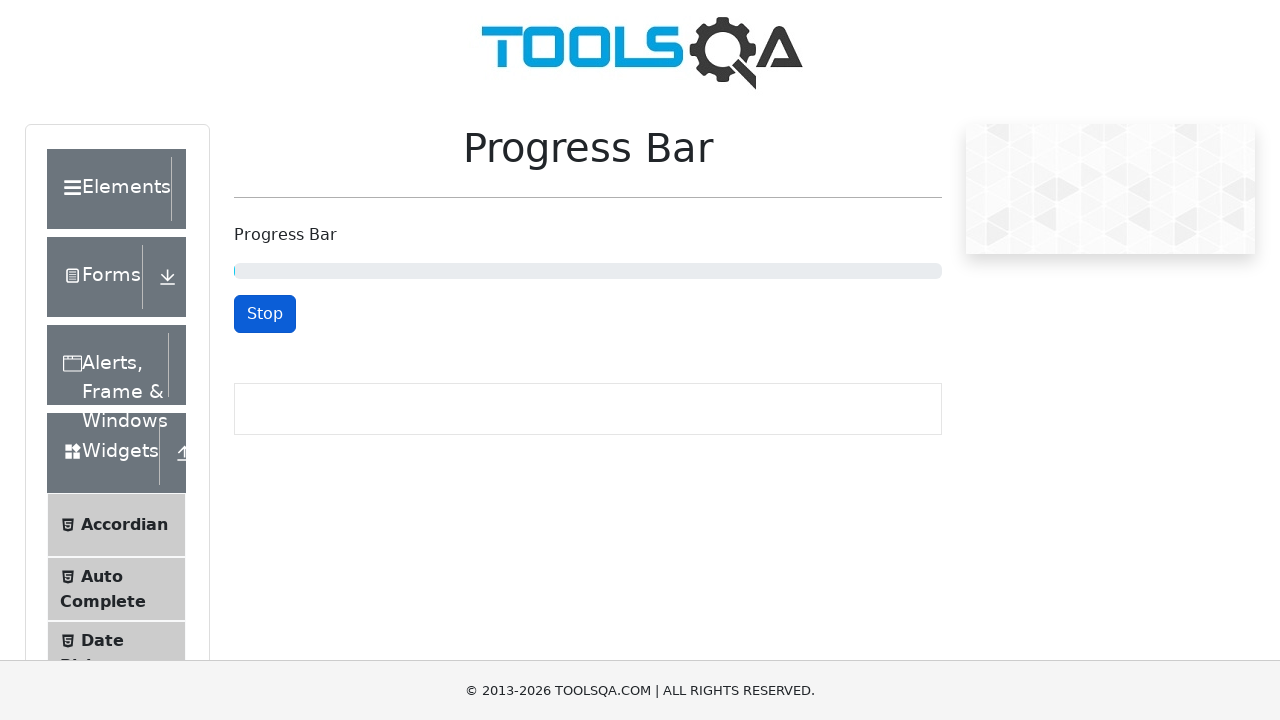

Progress bar reached 100%
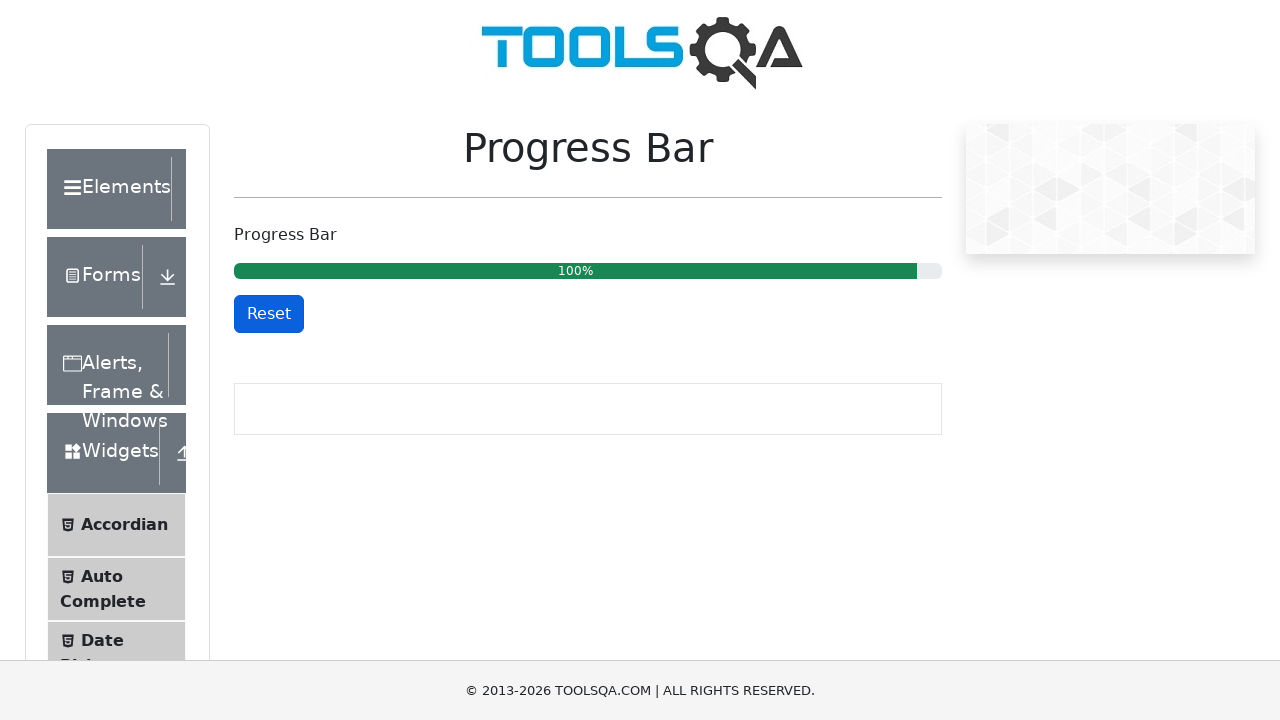

Retrieved progress bar text content
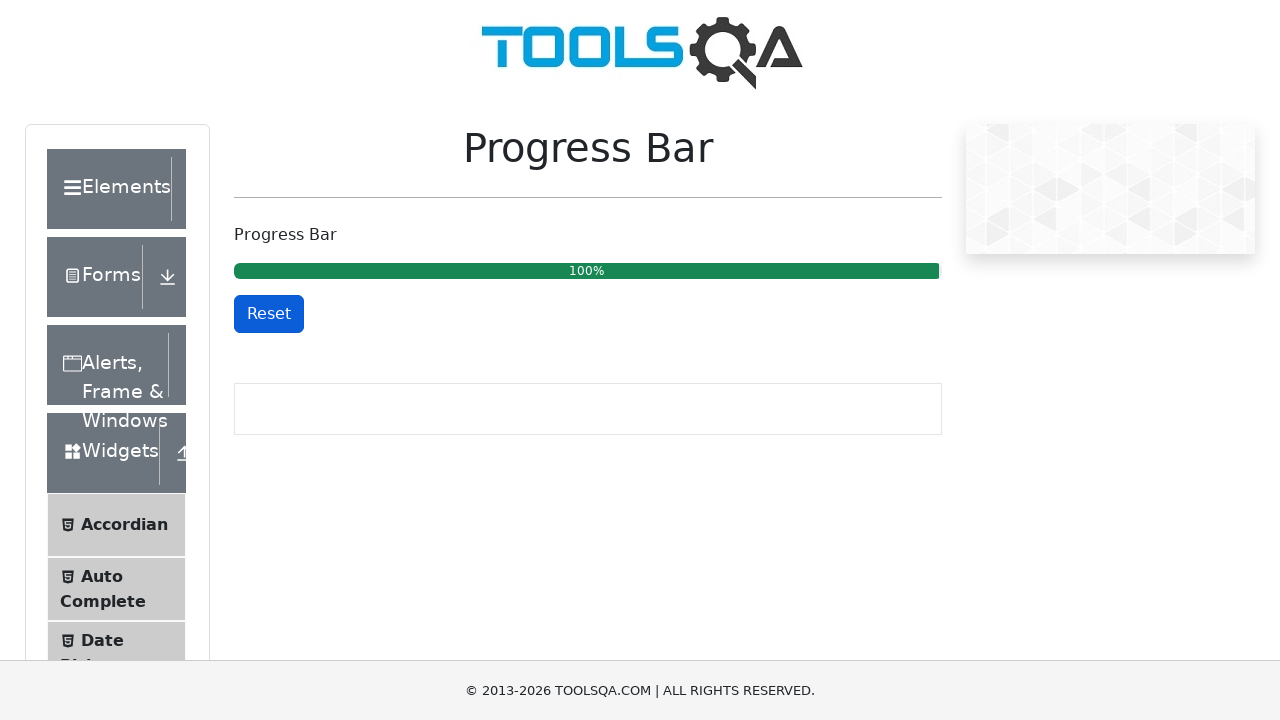

Verified progress bar shows 100%
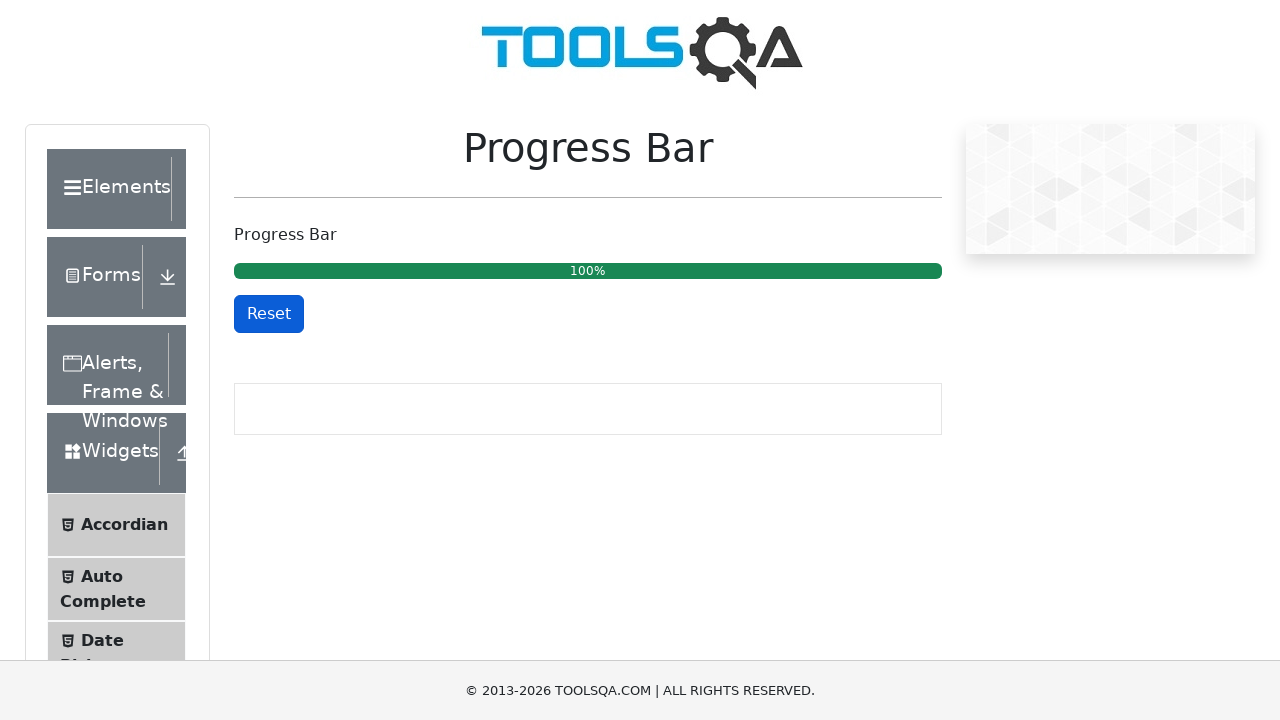

Clicked Reset button to reset the progress bar at (269, 314) on #resetButton
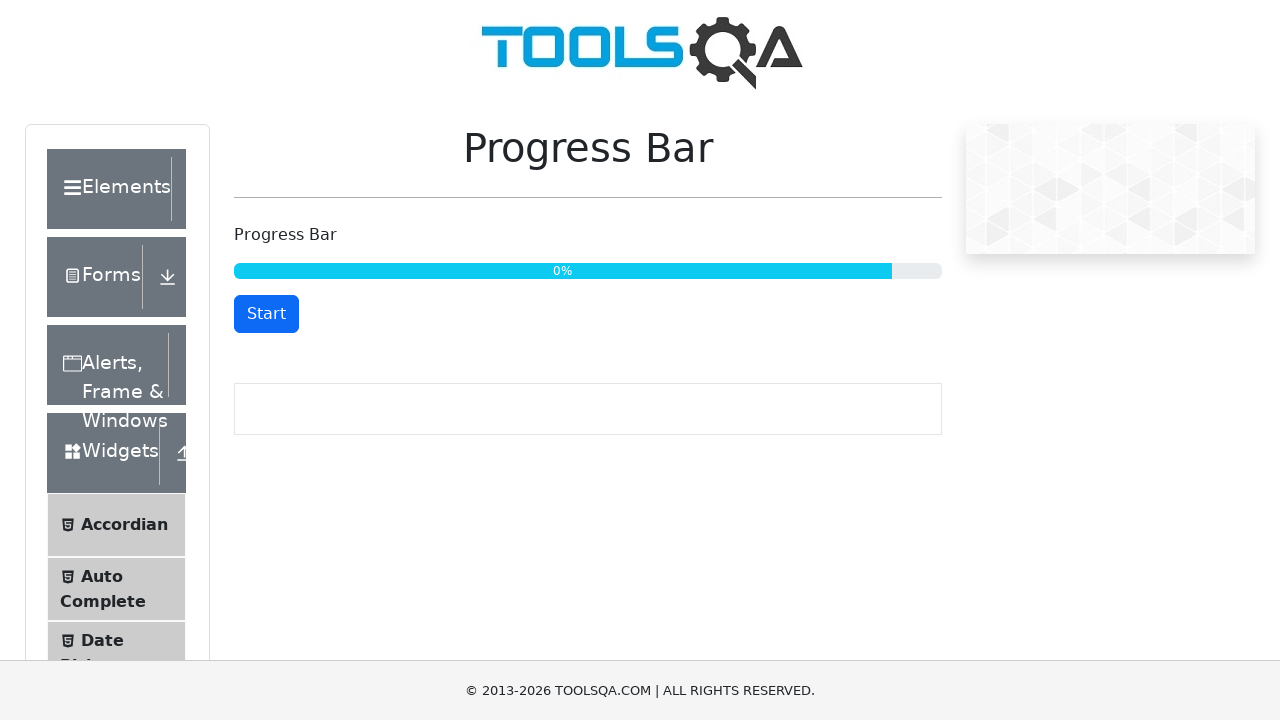

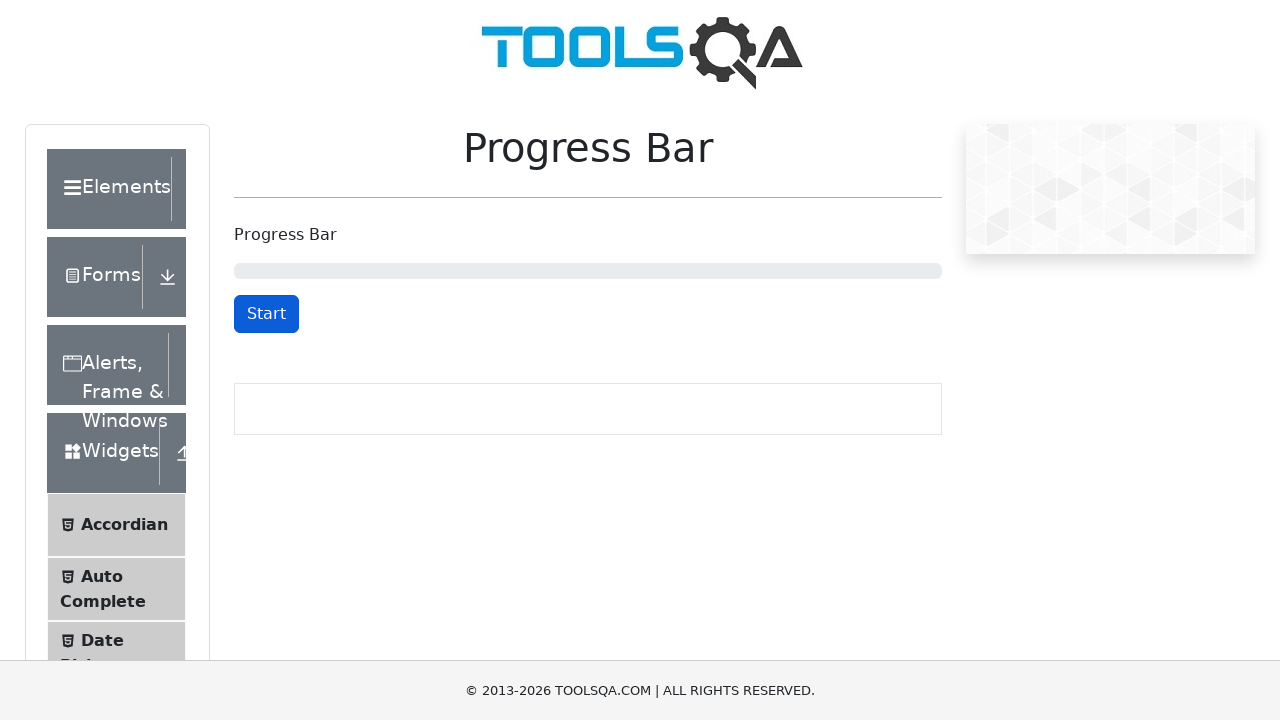